Tests browser navigation methods including back, forward, and refresh operations on Flipkart homepage

Starting URL: https://www.flipkart.com/

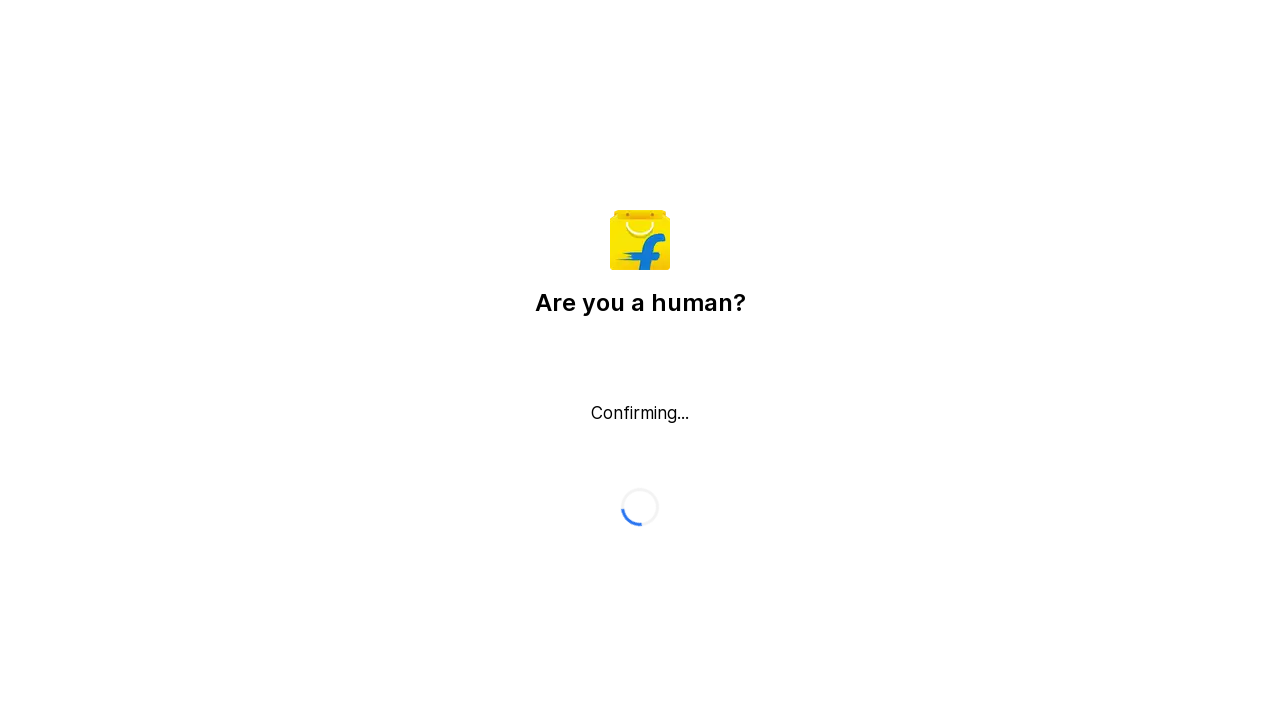

Navigated back to previous page in browser history
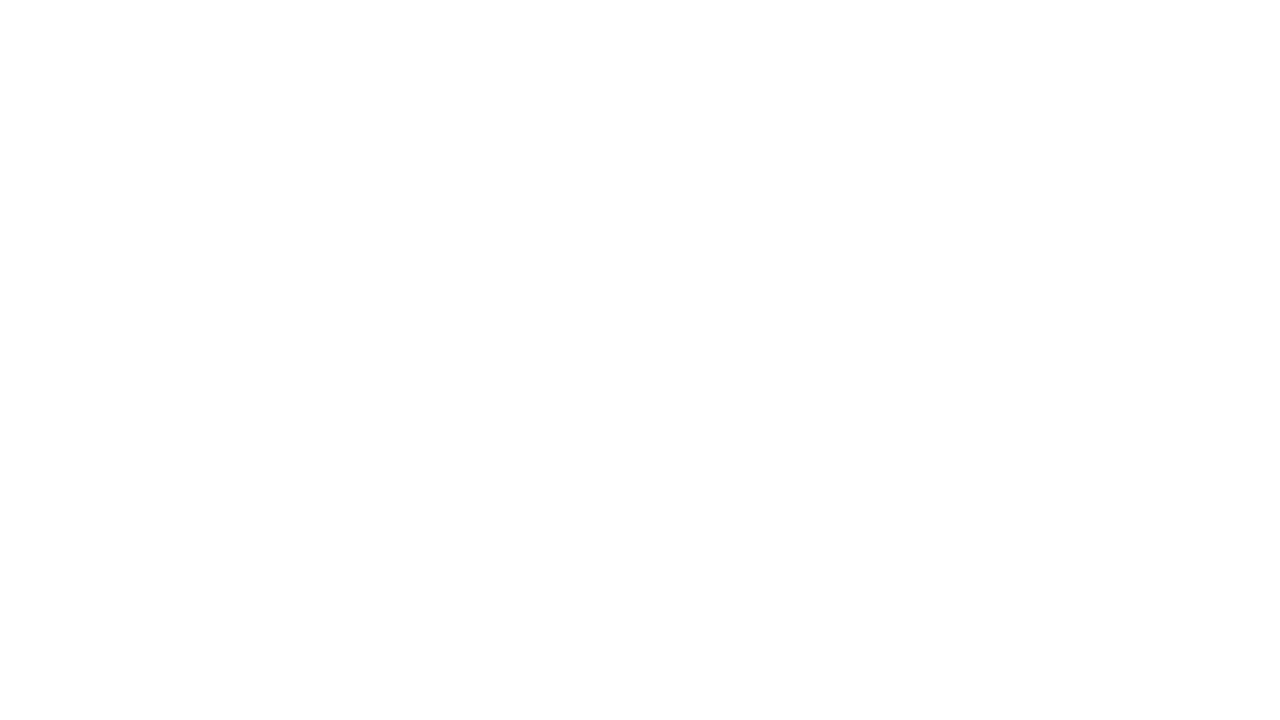

Waited 2 seconds for back navigation to complete
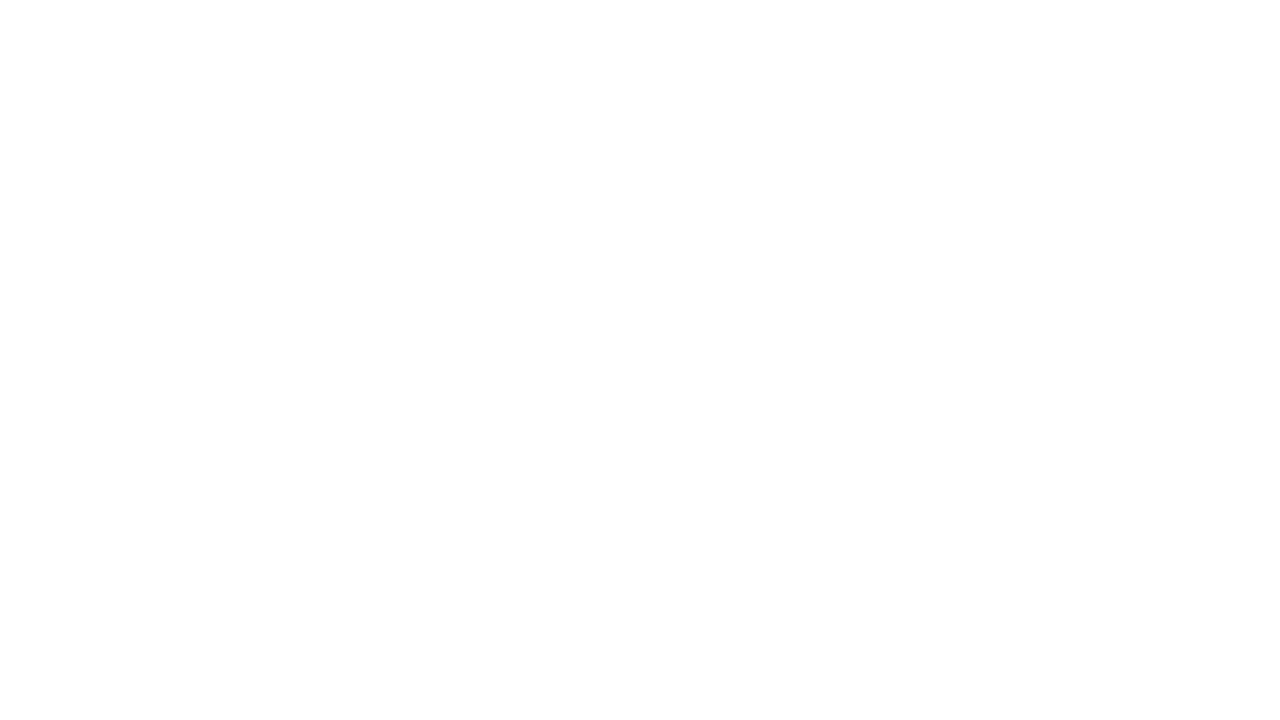

Navigated forward in browser history
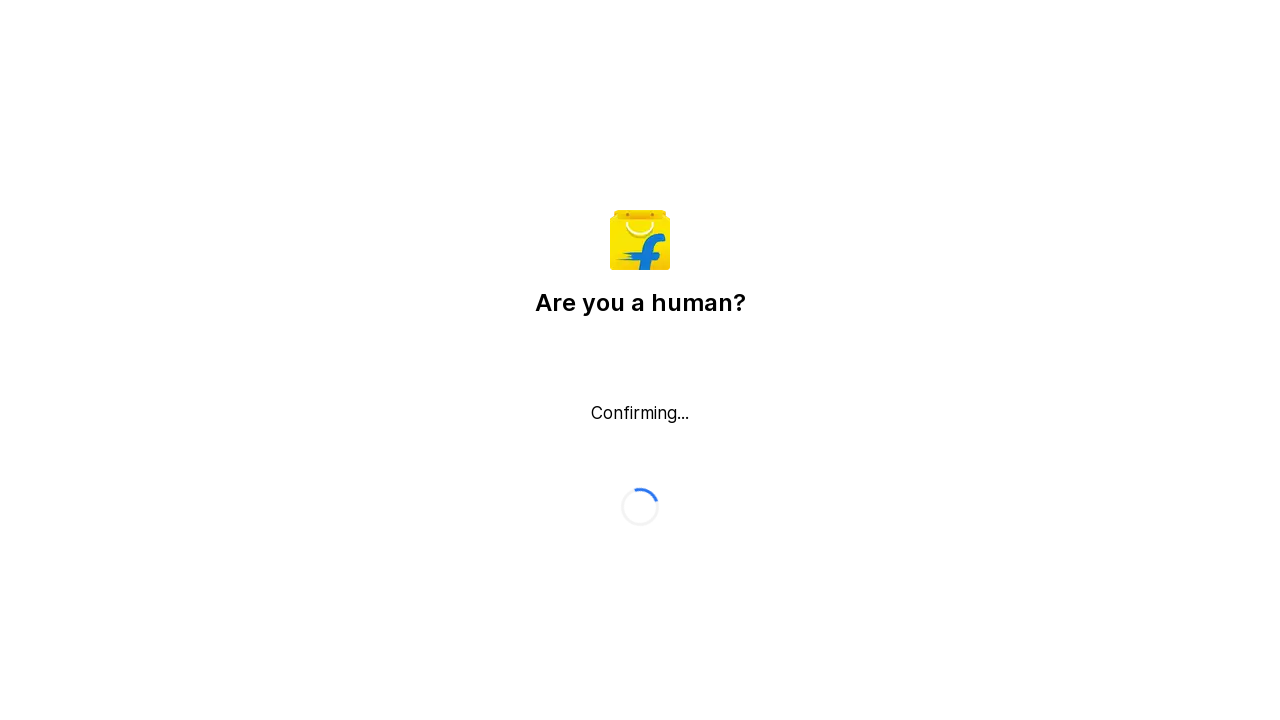

Waited 2 seconds for forward navigation to complete
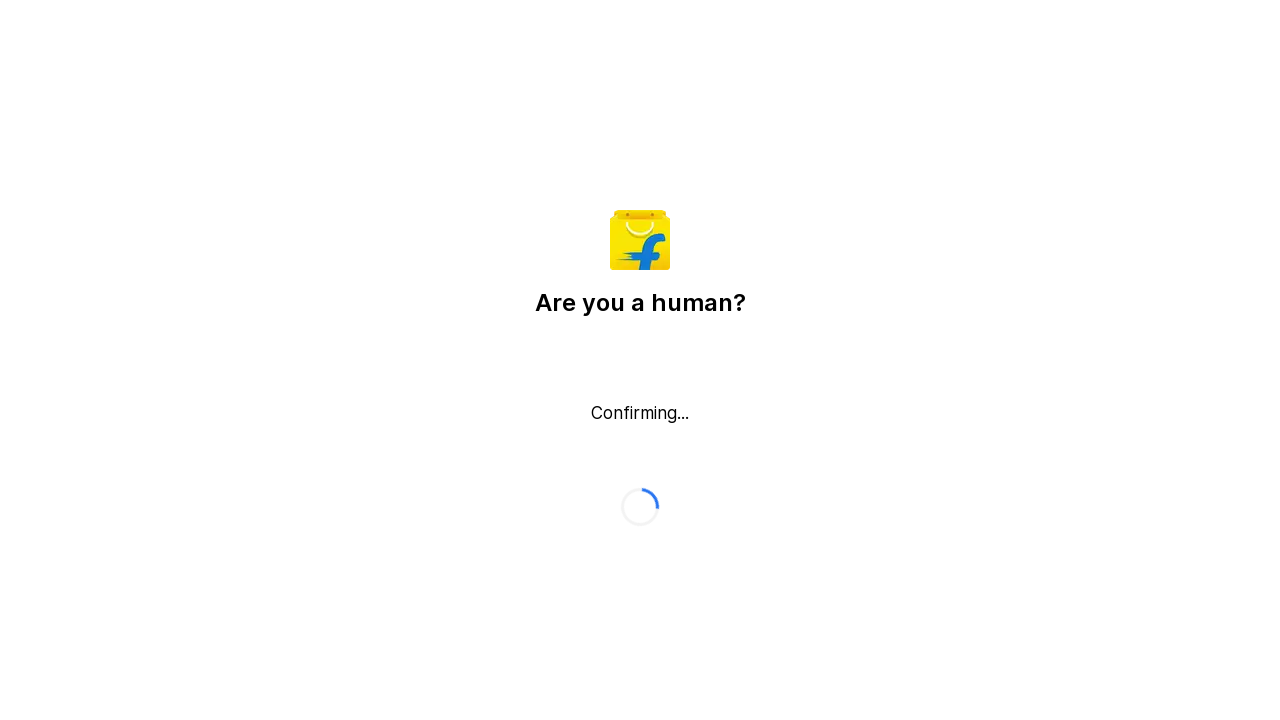

Refreshed the Flipkart homepage
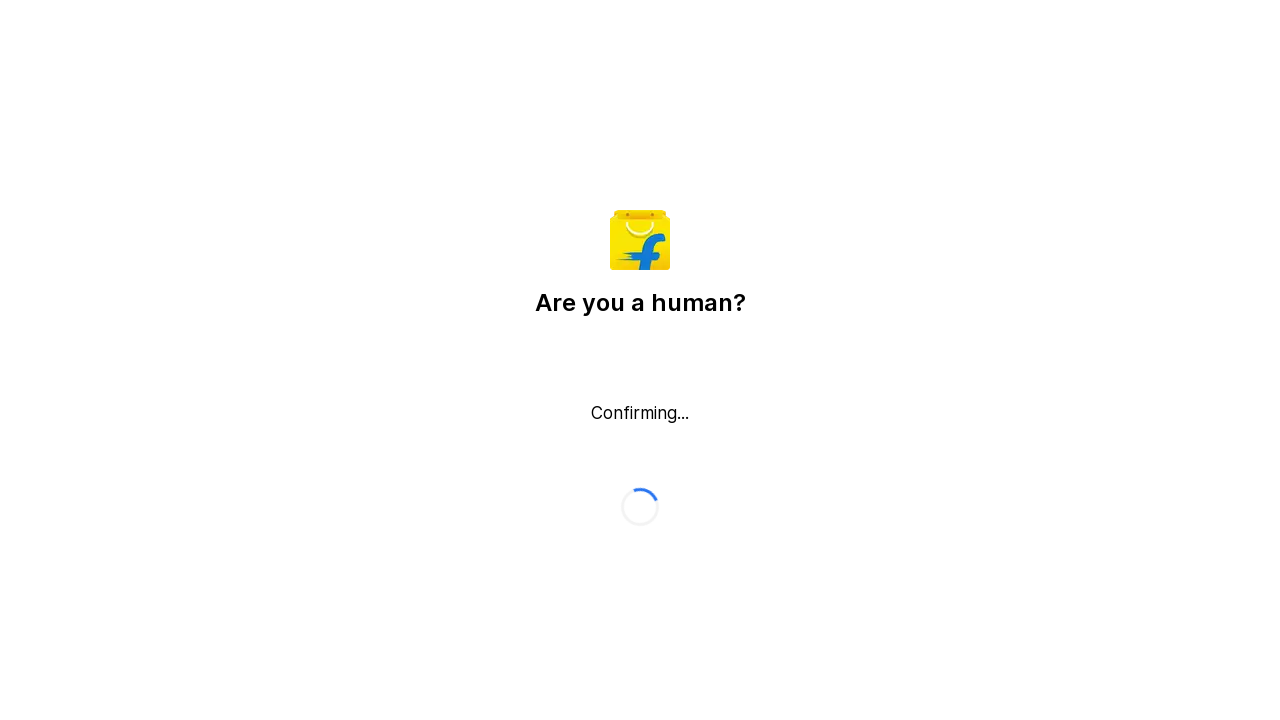

Page fully loaded after refresh
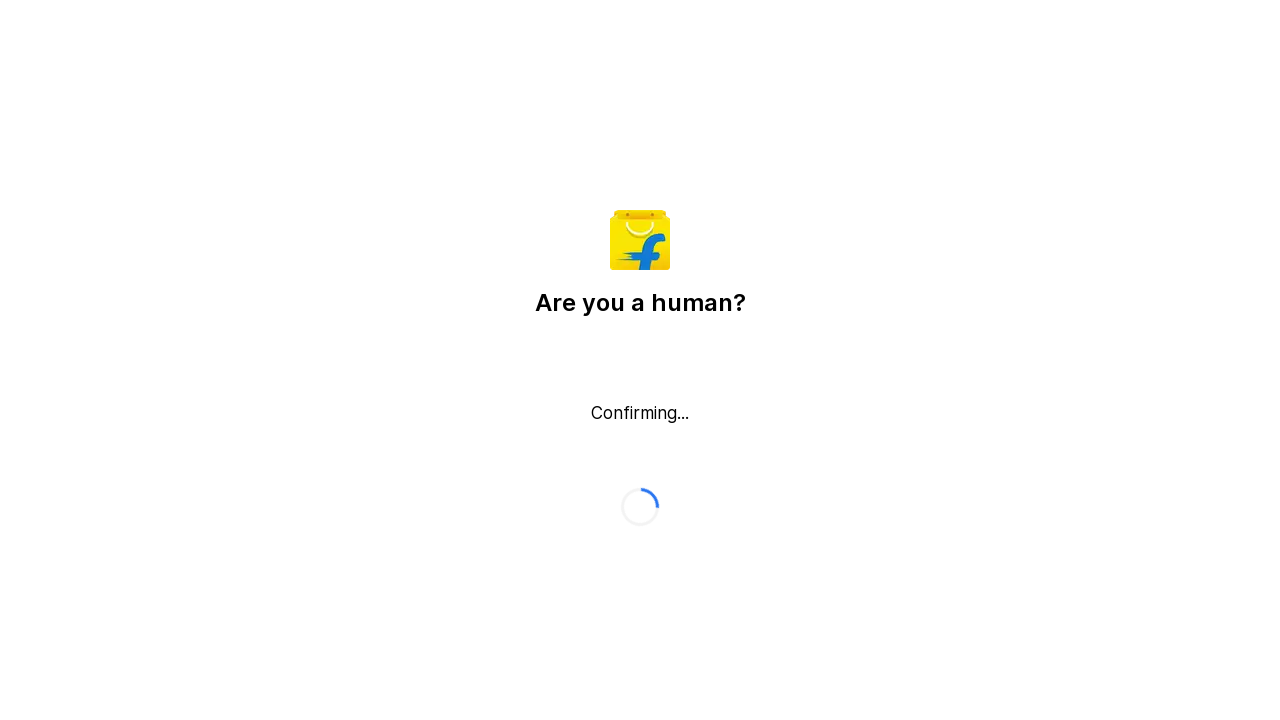

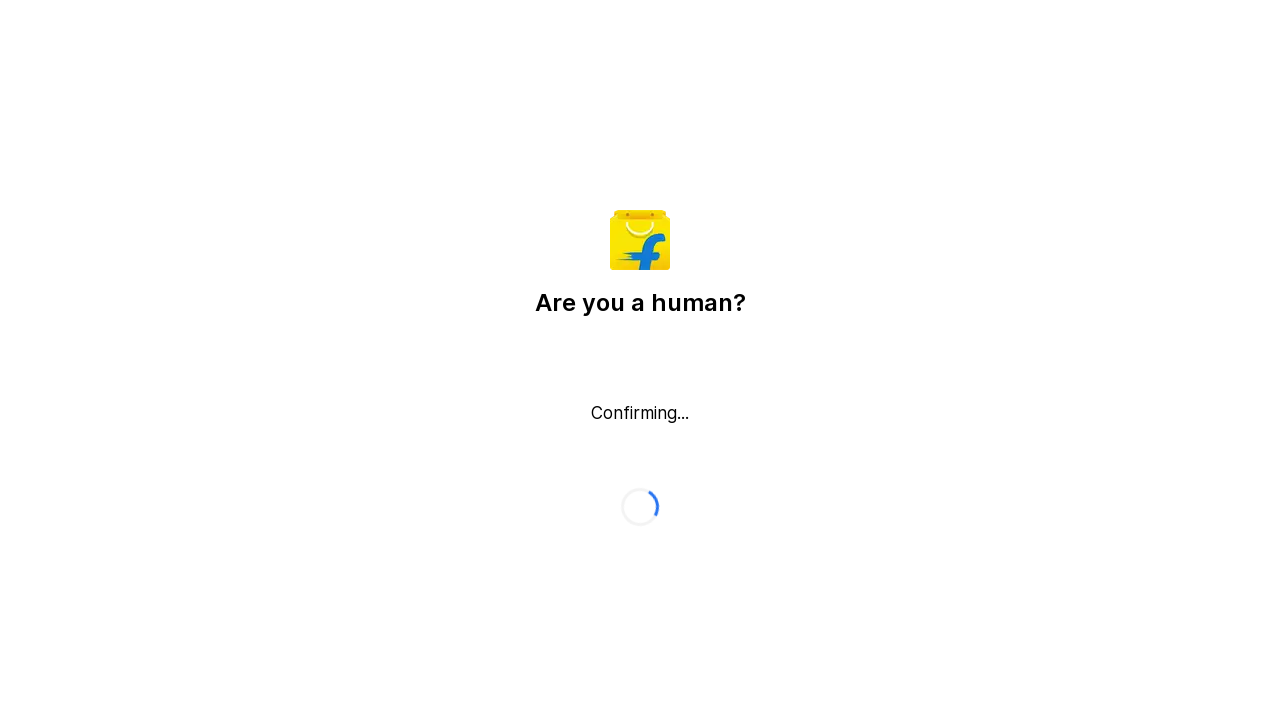